Navigates to an n8n workflow page, waits for it to load, and clicks the "Use For Free" button to trigger a modal dialog, then verifies the modal appears.

Starting URL: https://n8n.io/workflows/1954

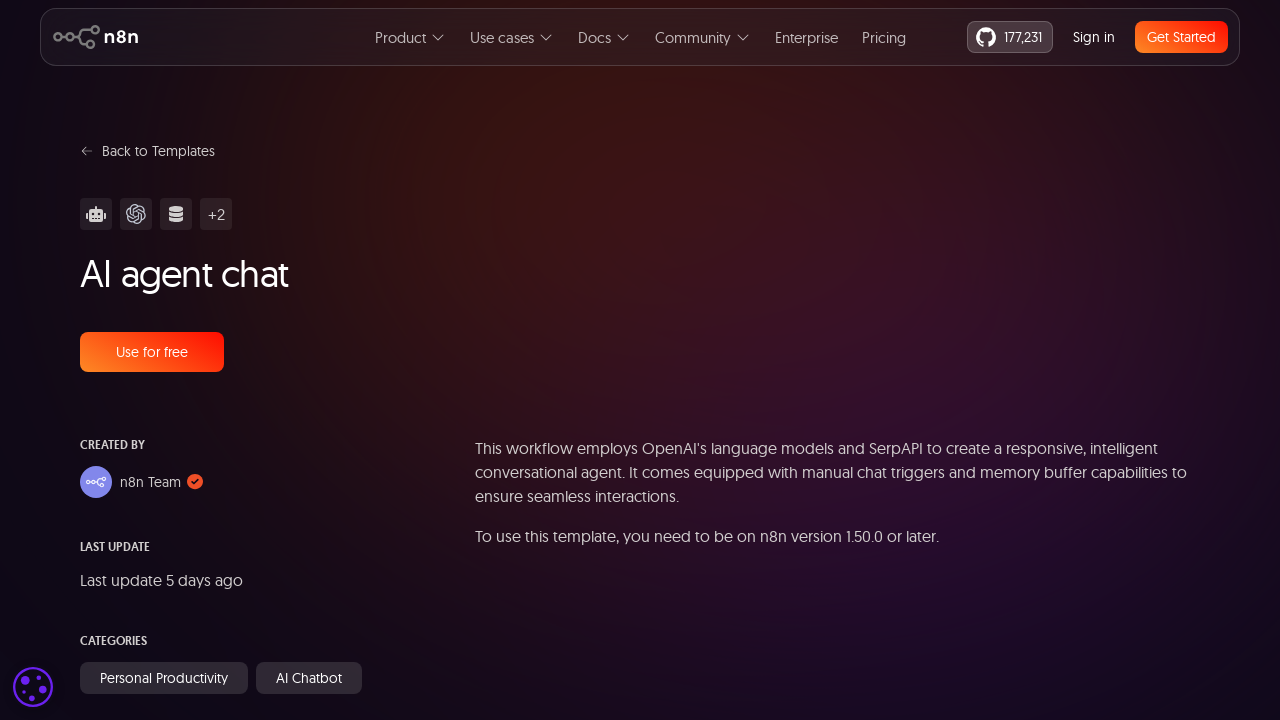

Navigated to n8n workflow page (URL: https://n8n.io/workflows/1954)
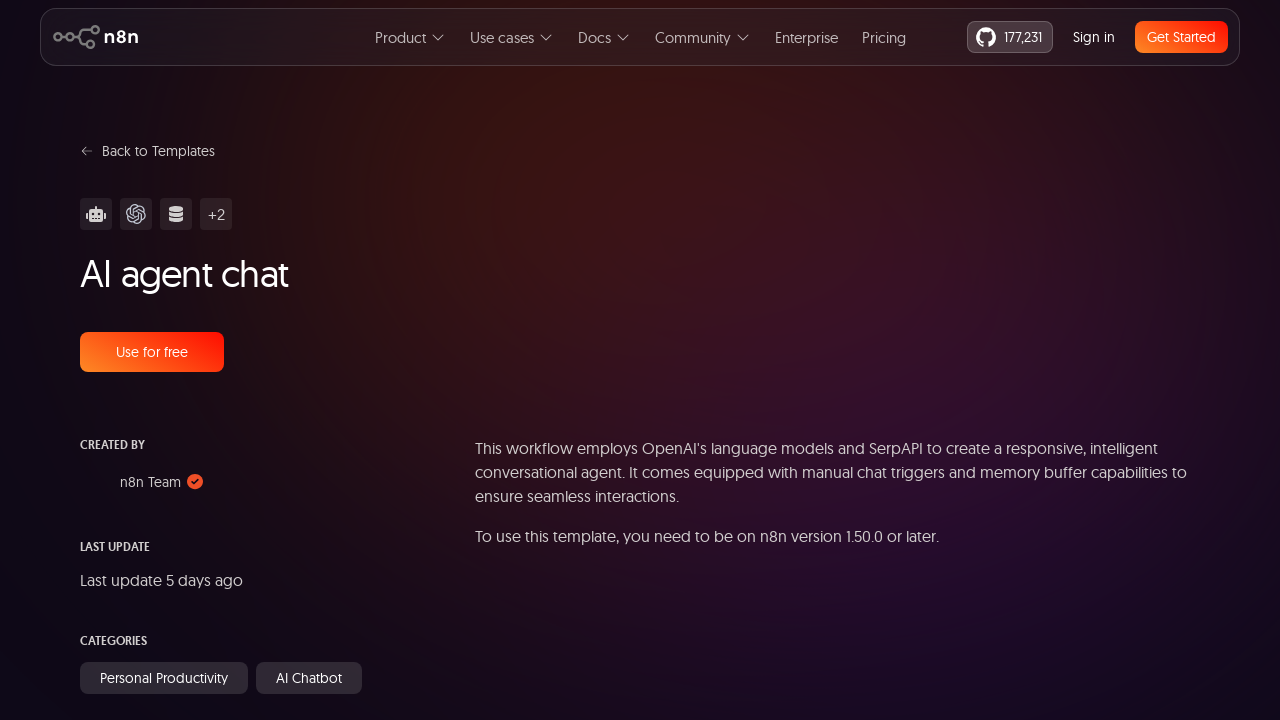

Page reached networkidle load state
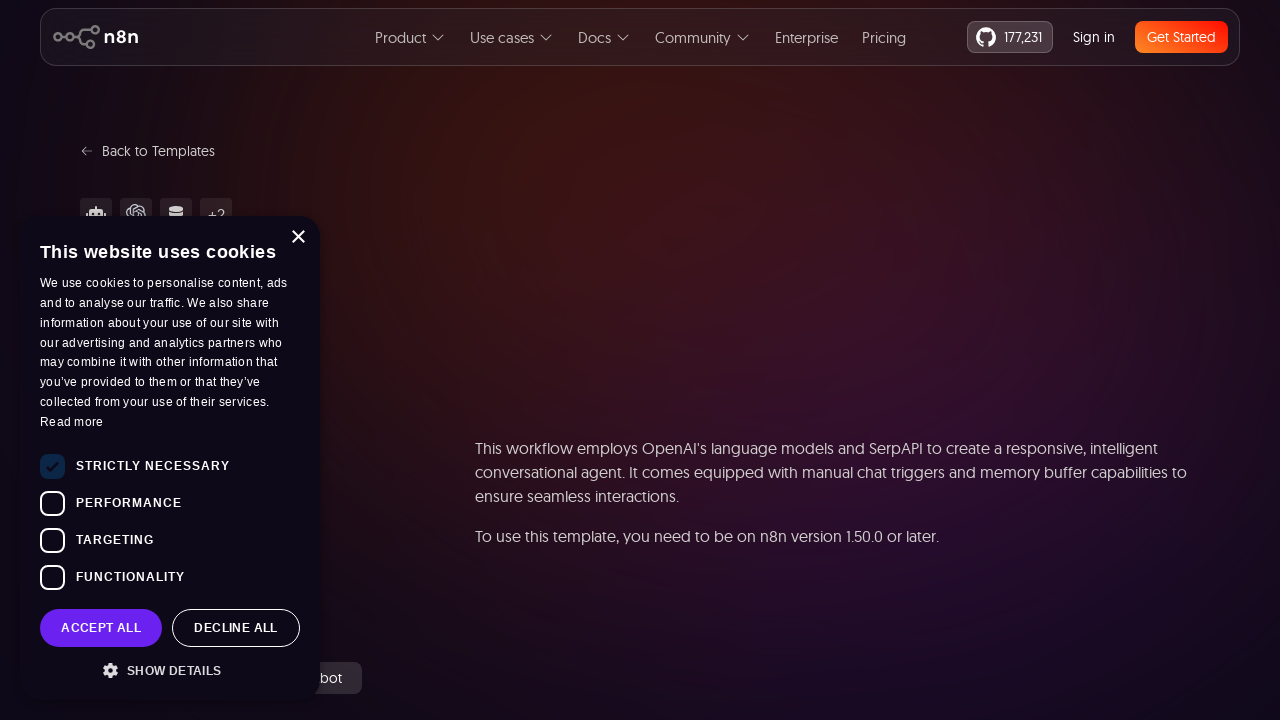

Main content title element became visible
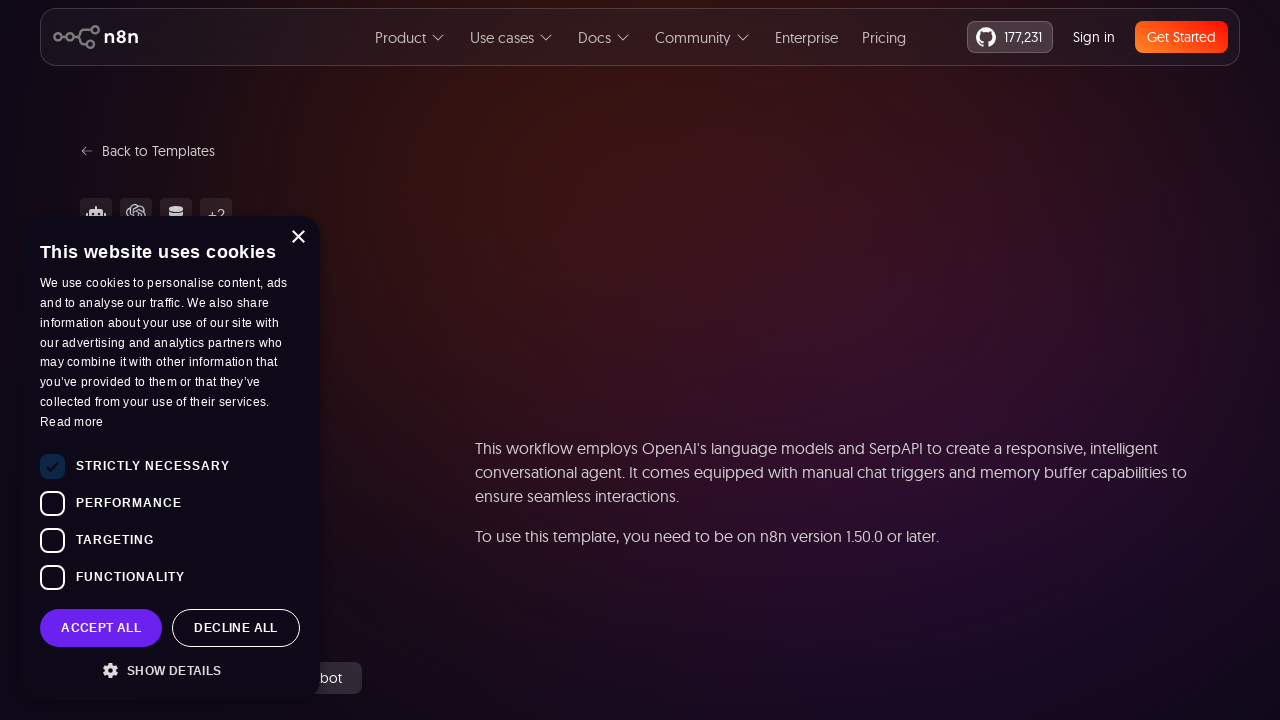

Located 'Use' button element
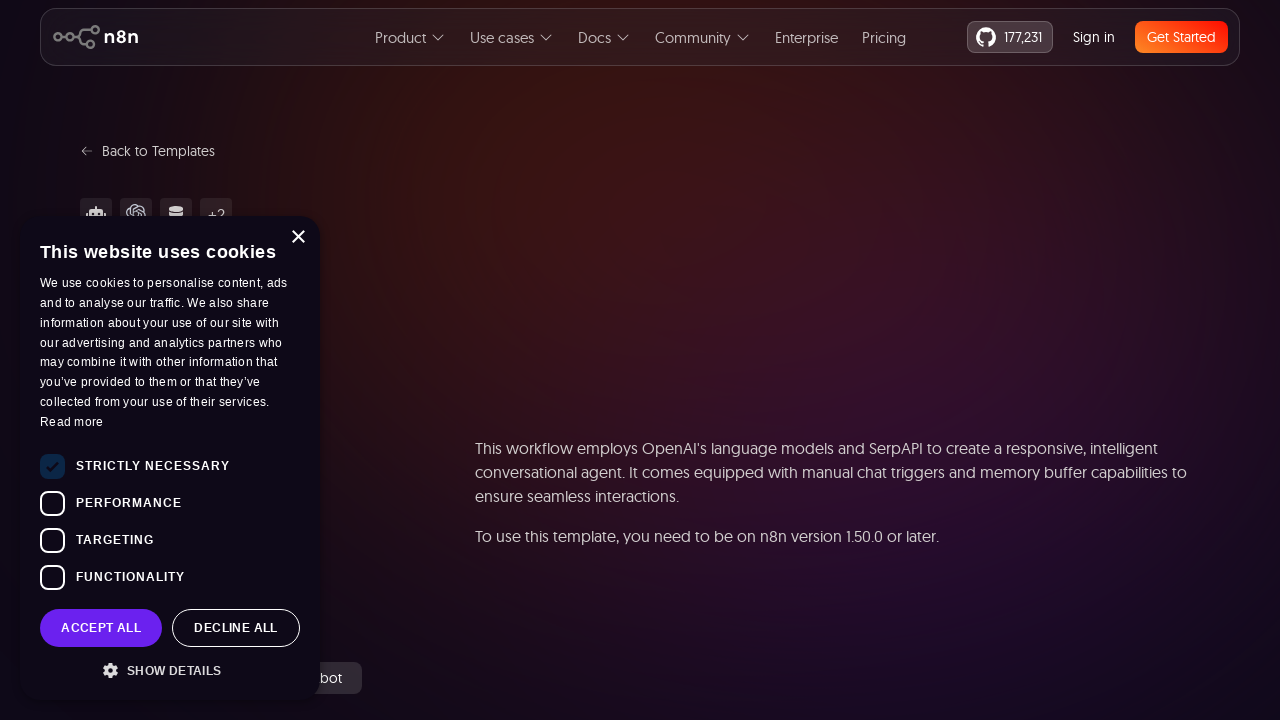

'Use' button became visible
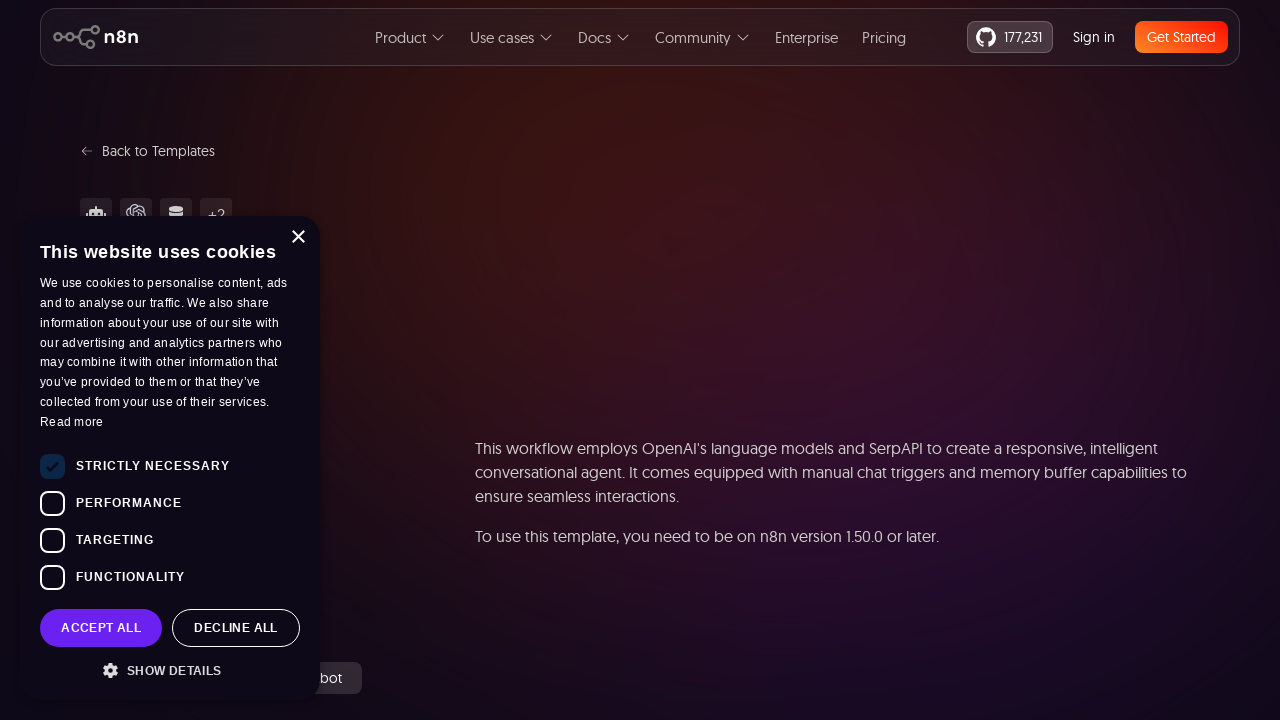

Clicked 'Use For Free' button to trigger modal at (512, 37) on button:has-text("Use"), a:has-text("Use") >> nth=0
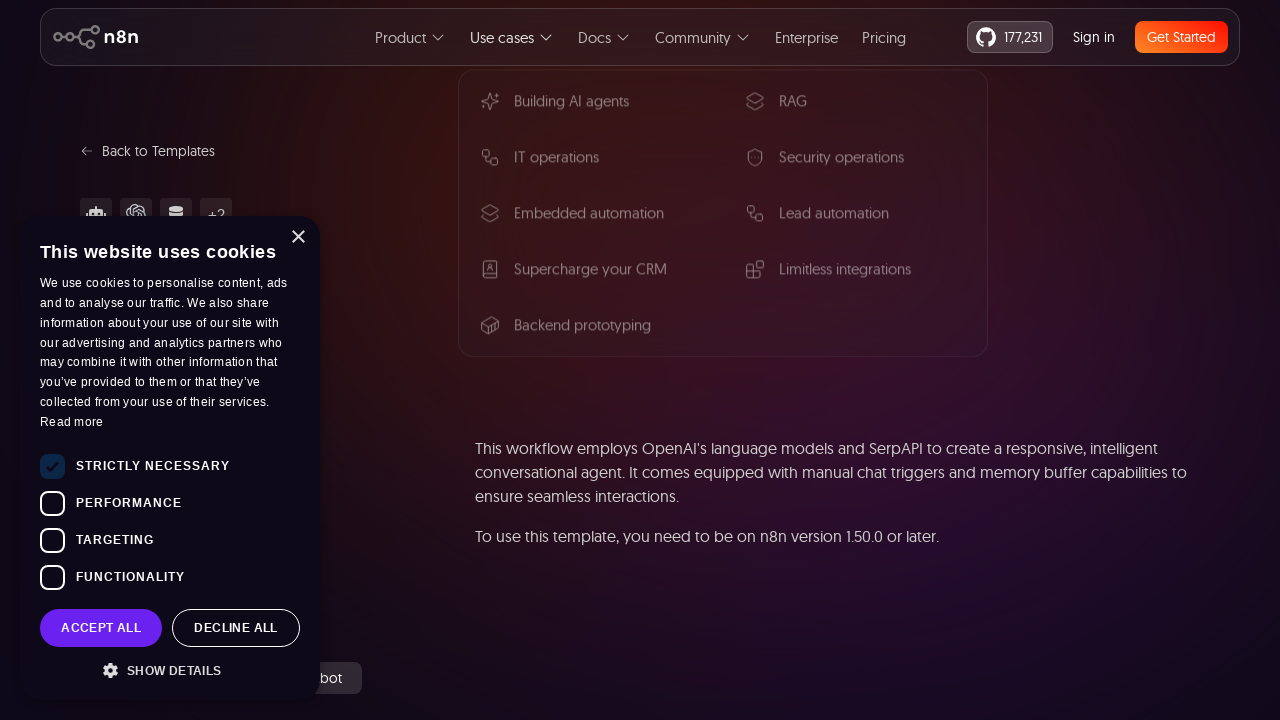

Modal dialog appeared after clicking 'Use For Free' button
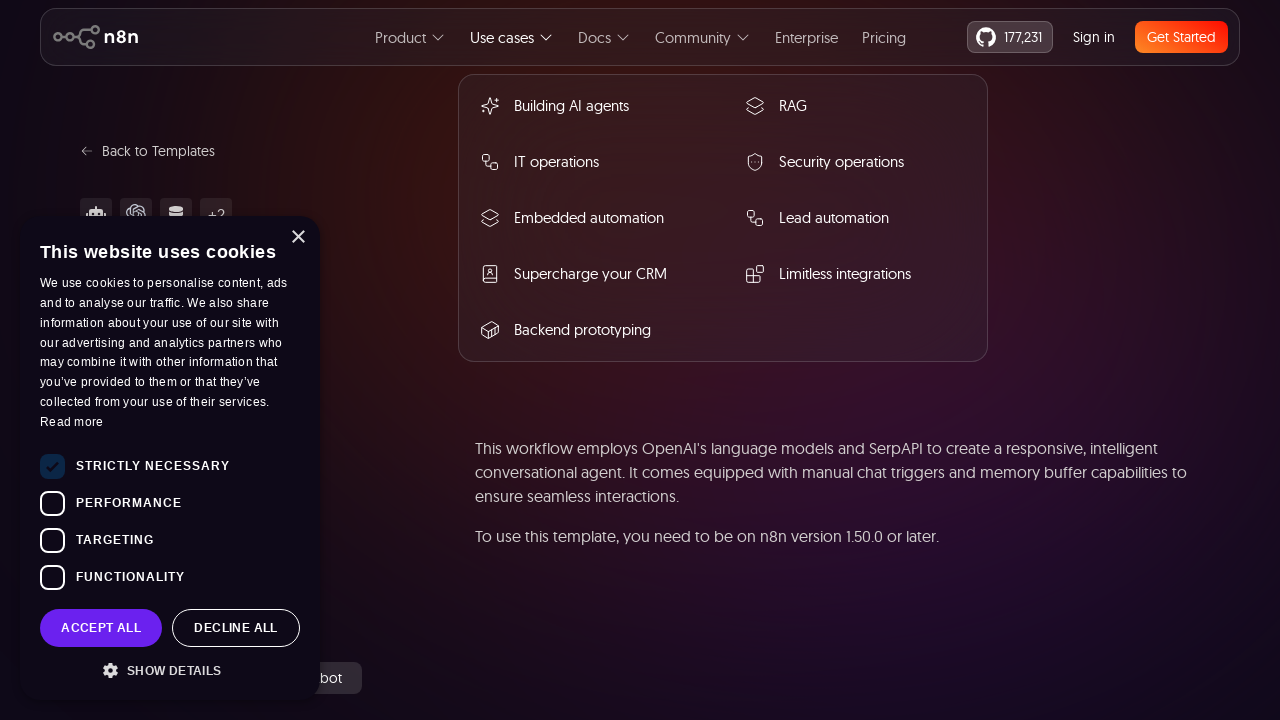

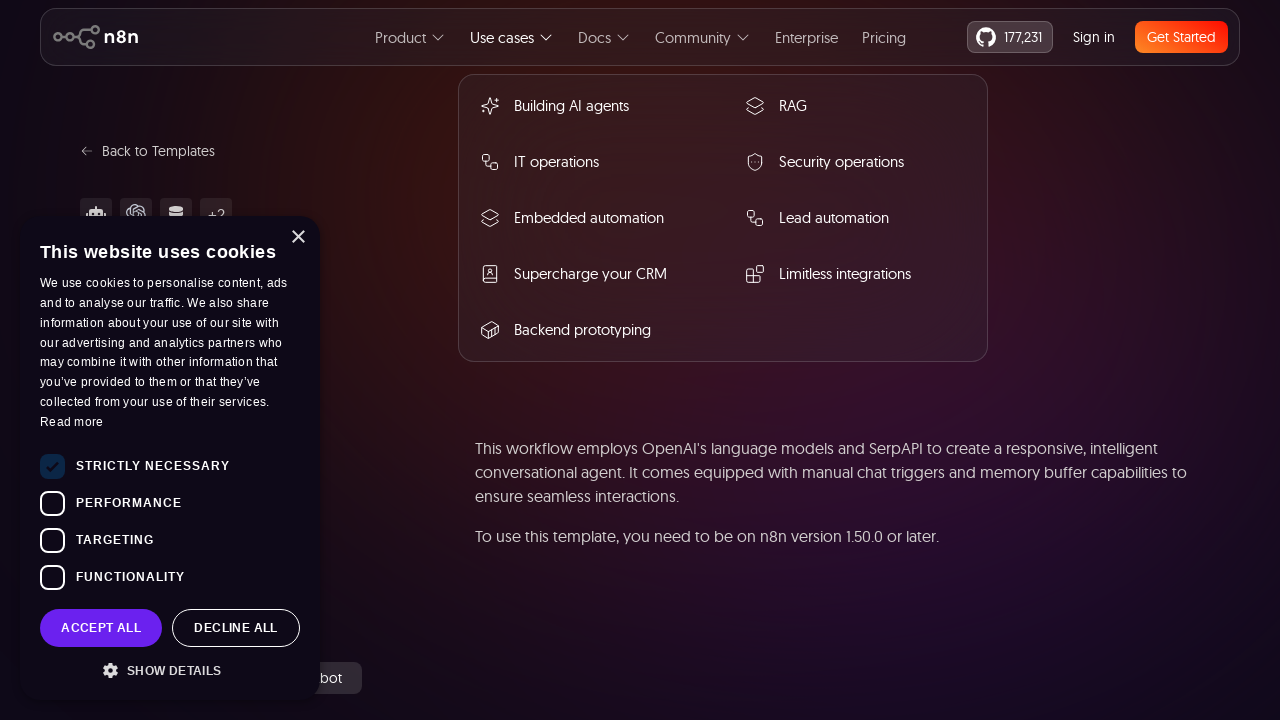